Tests adding todo items to the list by filling the input and pressing Enter, then verifying the items appear in the list

Starting URL: https://demo.playwright.dev/todomvc

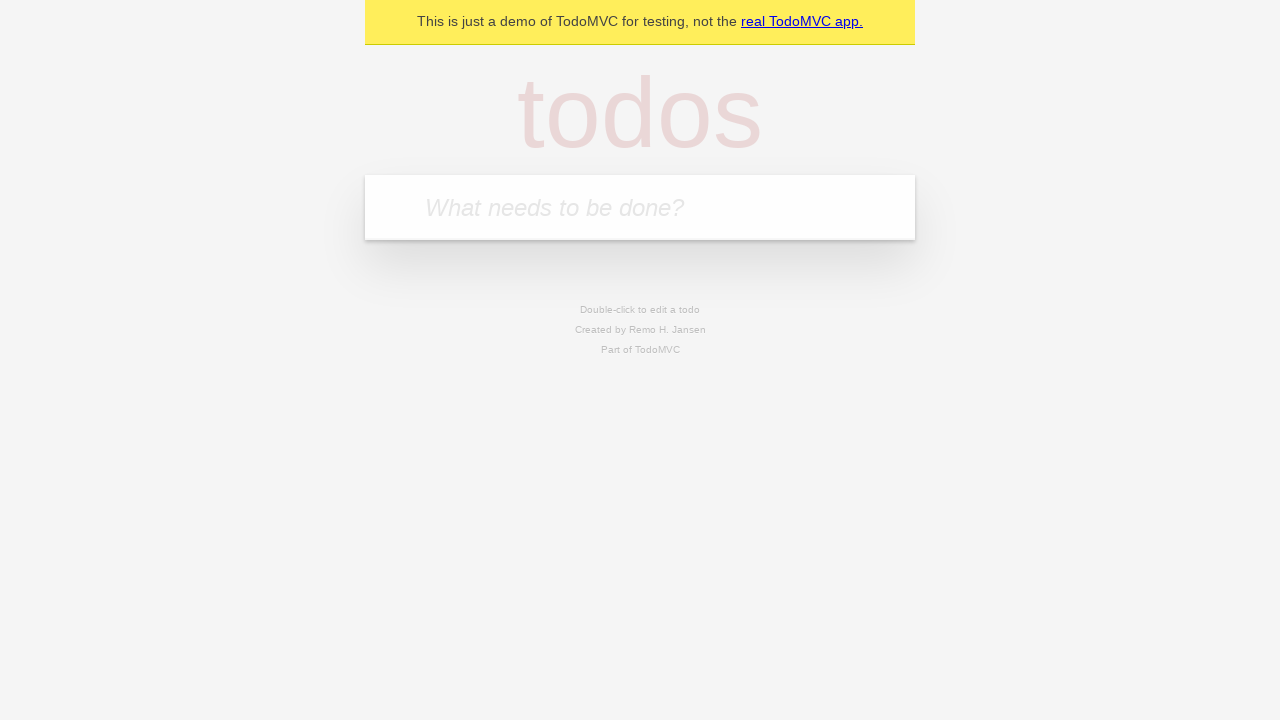

Filled todo input with 'buy some cheese' on internal:attr=[placeholder="What needs to be done?"i]
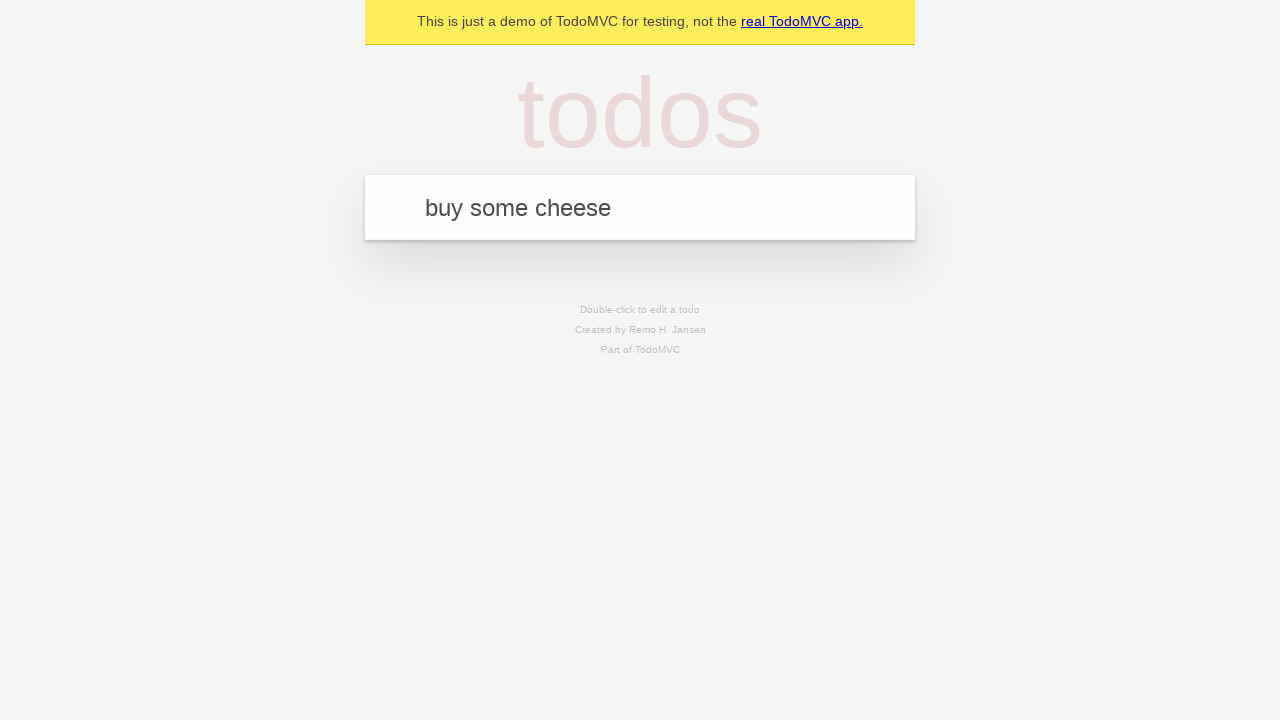

Pressed Enter to create first todo item on internal:attr=[placeholder="What needs to be done?"i]
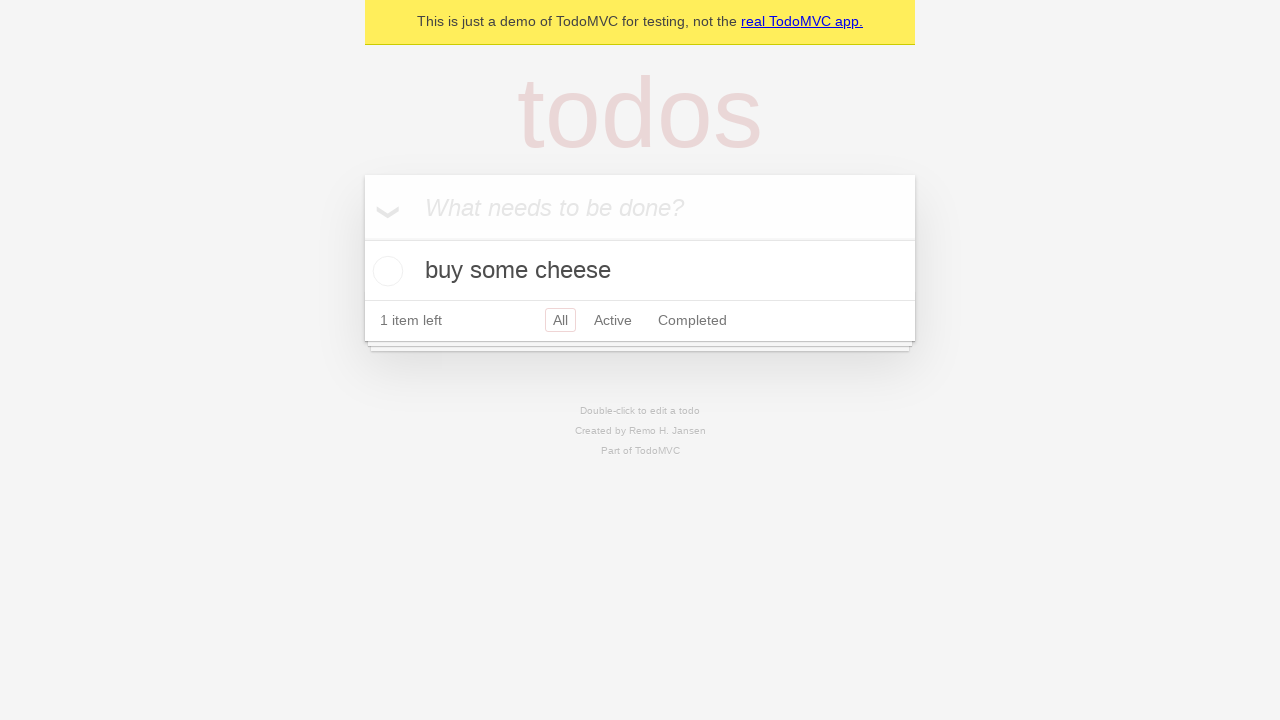

First todo item appeared in the list
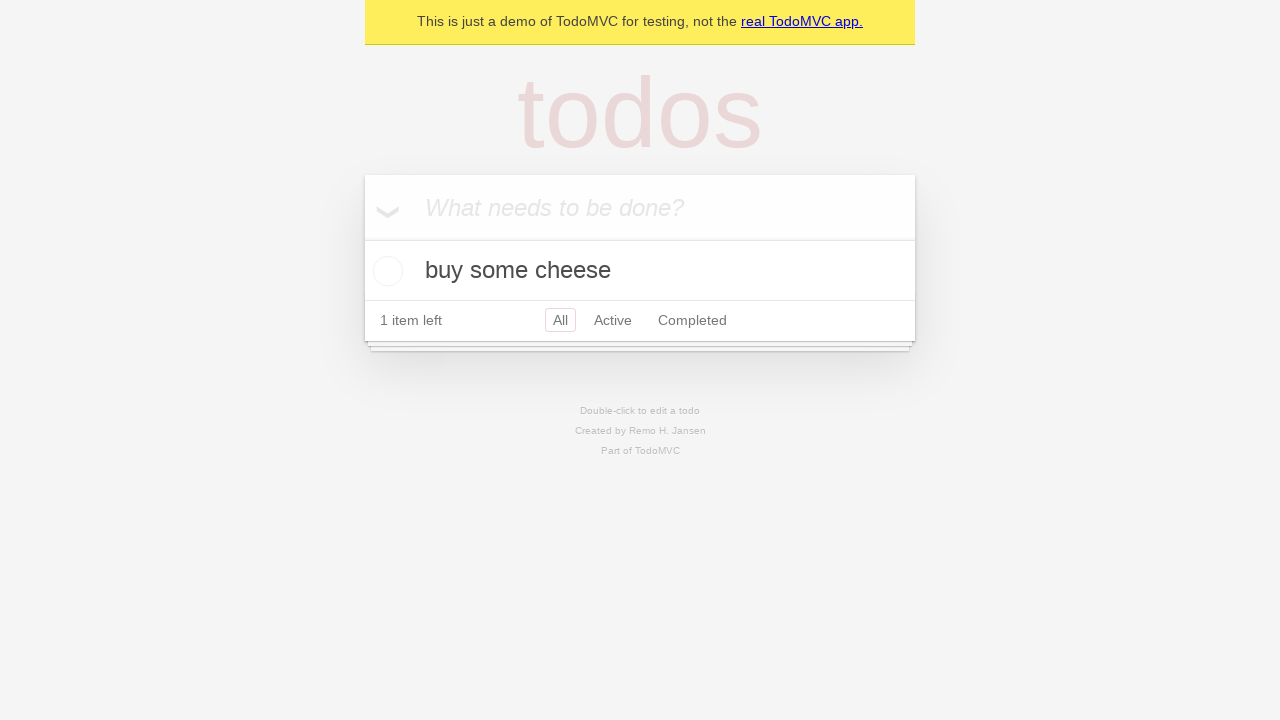

Filled todo input with 'feed the cat' on internal:attr=[placeholder="What needs to be done?"i]
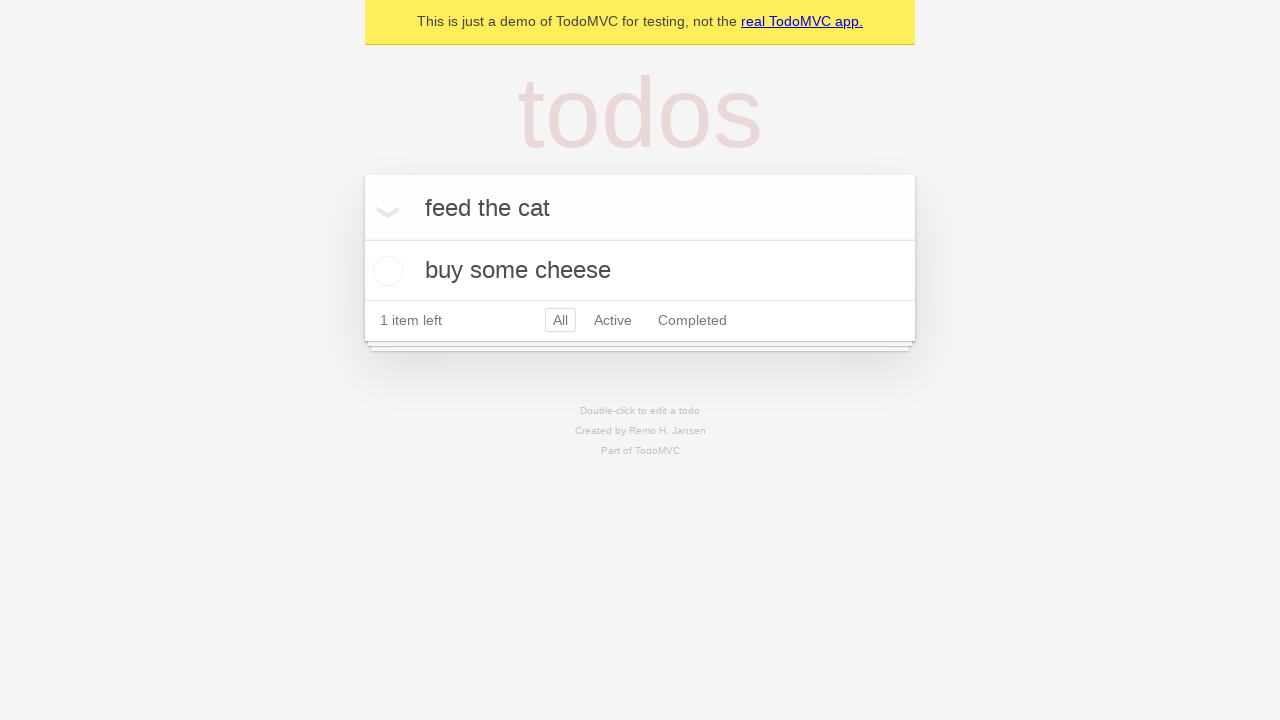

Pressed Enter to create second todo item on internal:attr=[placeholder="What needs to be done?"i]
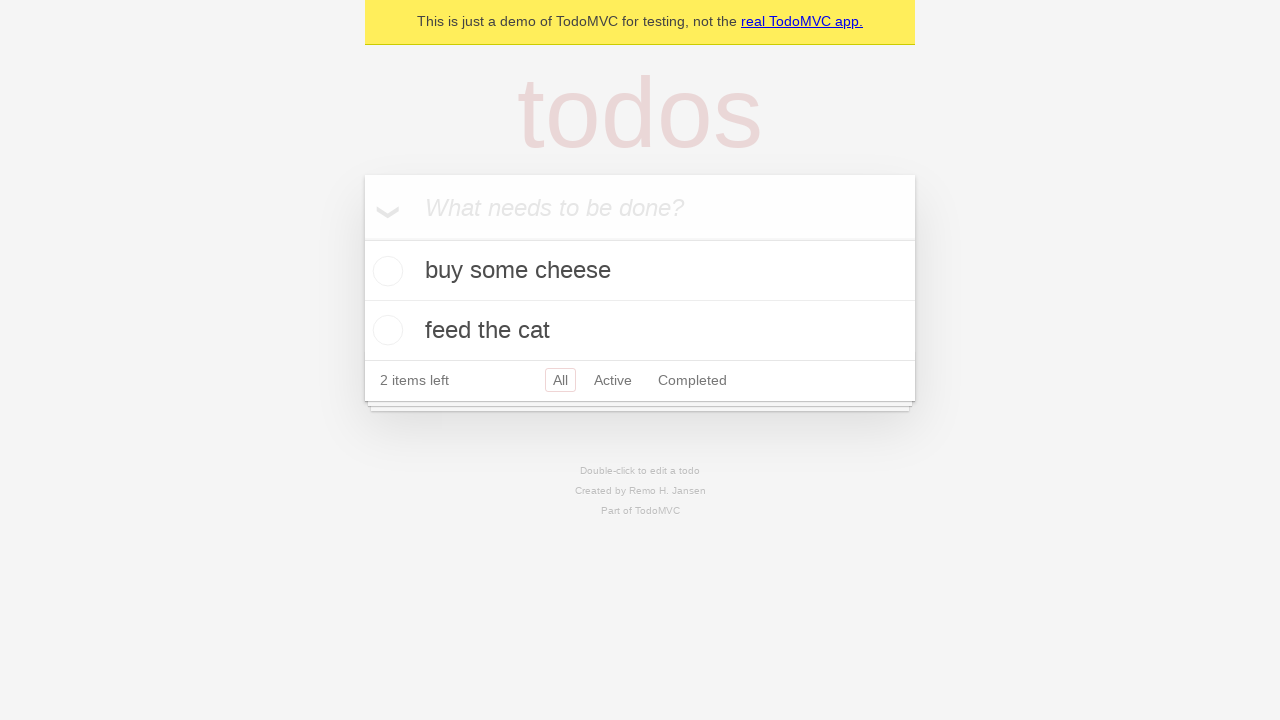

Second todo item appeared in the list
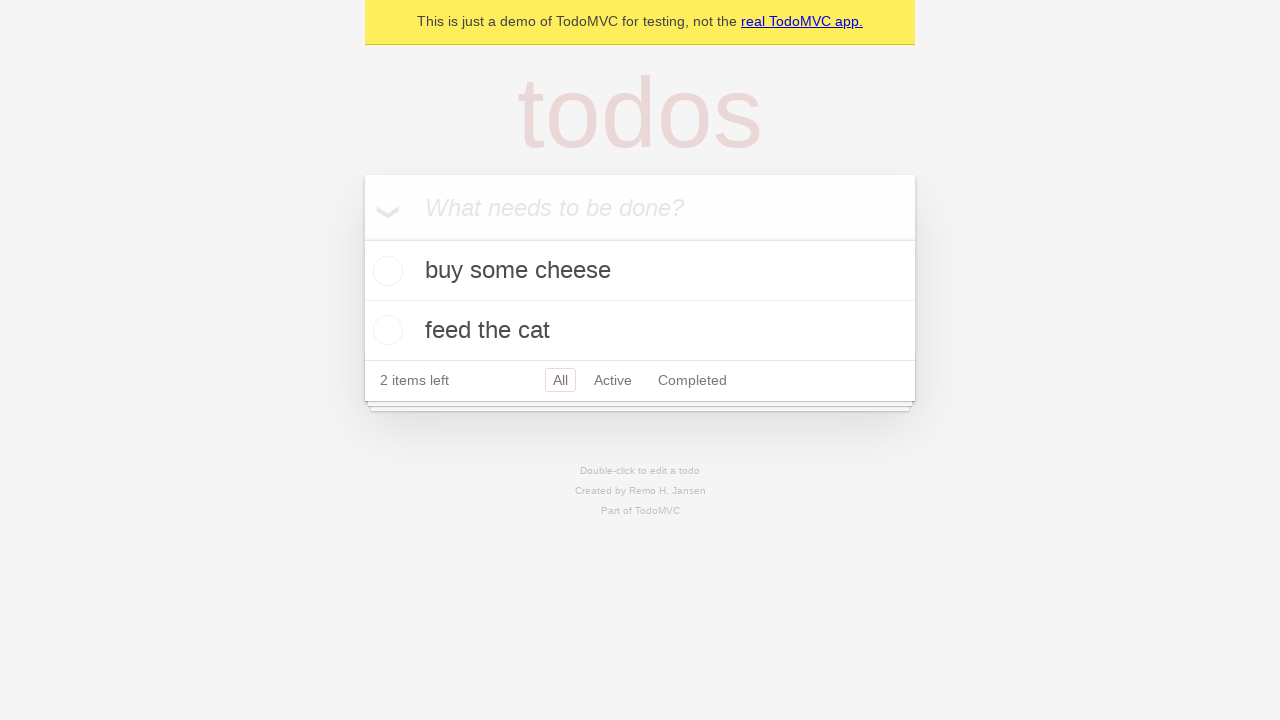

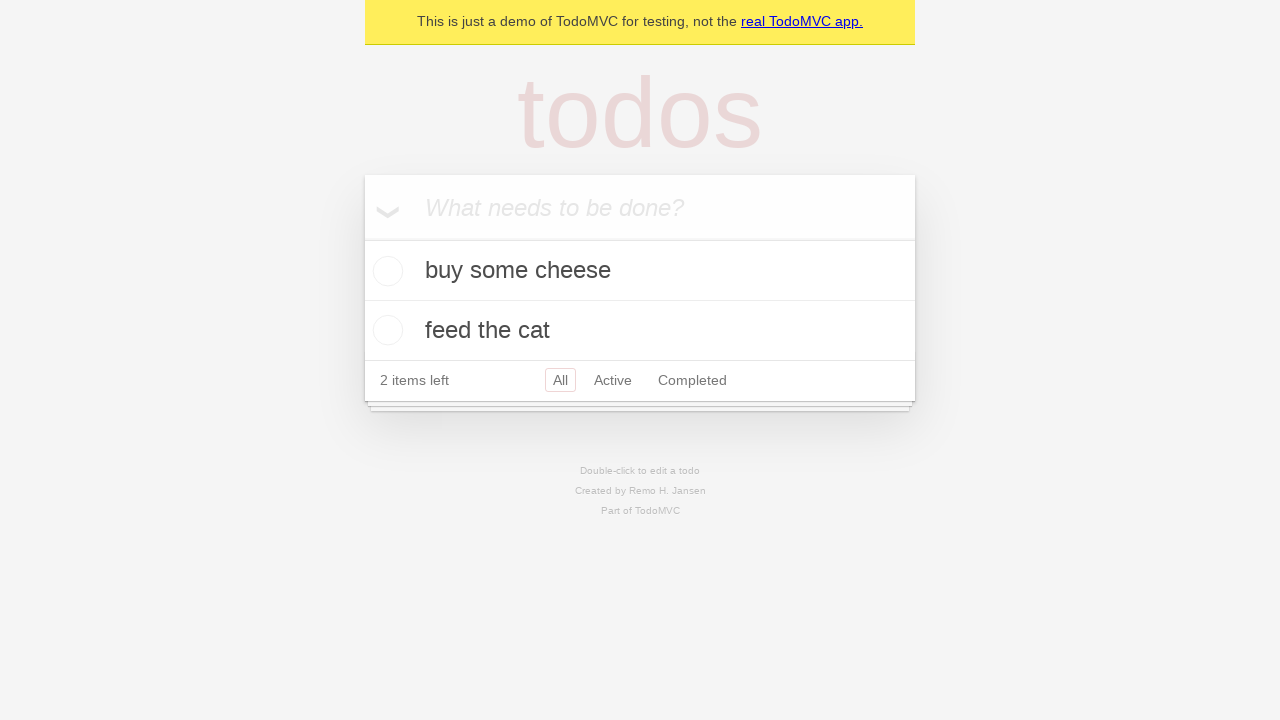